Tests iframe handling by switching to an iframe containing a TinyMCE editor, clearing the text, entering new text, and then switching back to the parent frame to verify page elements

Starting URL: https://loopcamp.vercel.app/iframe.html

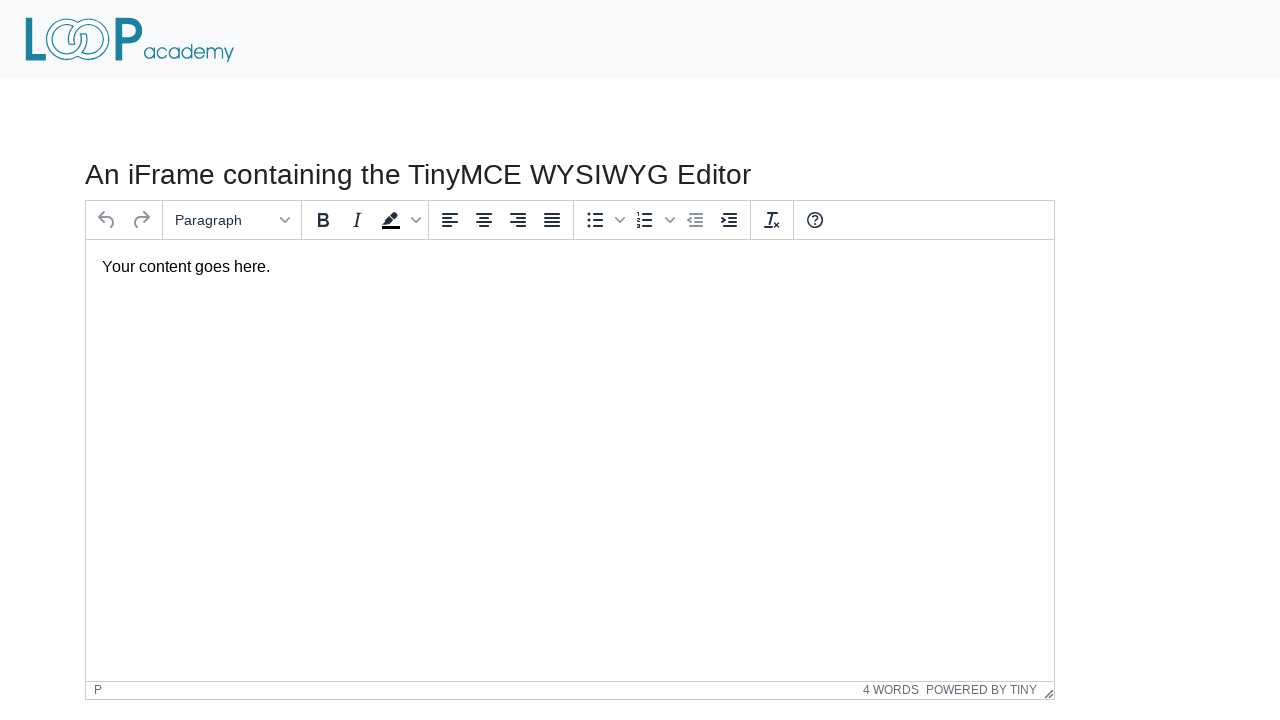

Located iframe containing TinyMCE editor
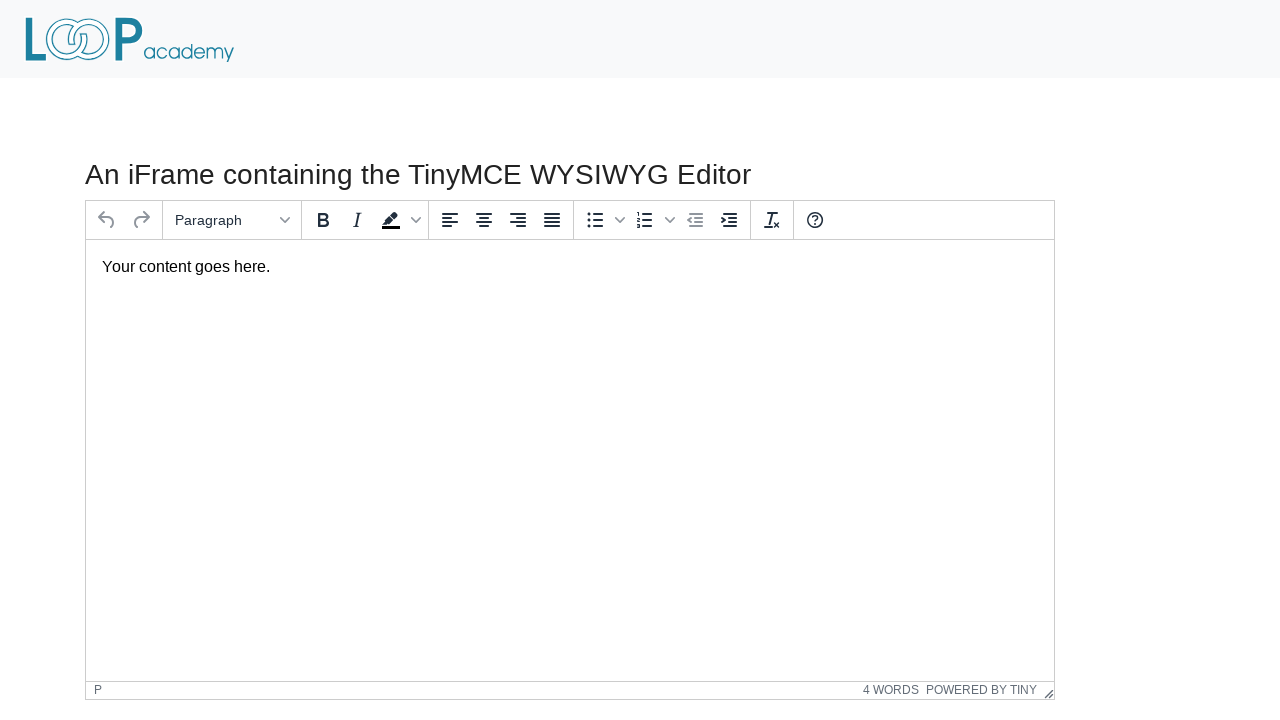

Located TinyMCE body element within iframe
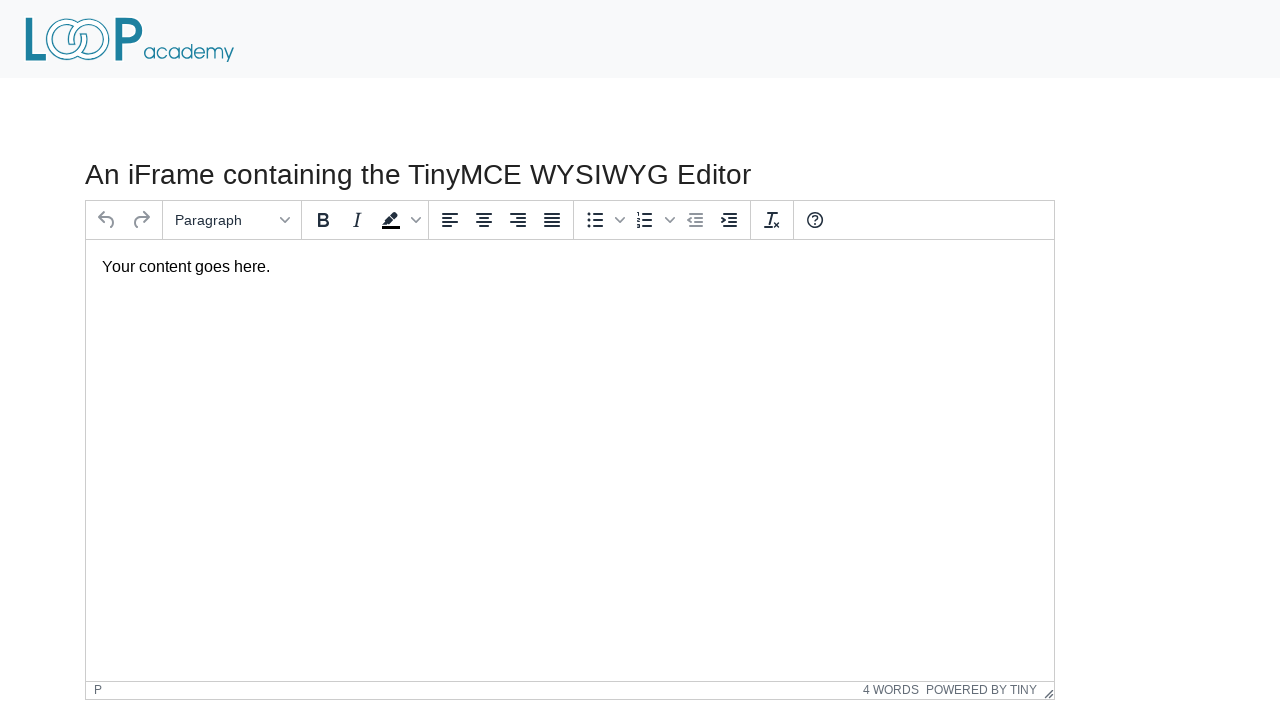

Cleared text from TinyMCE editor on iframe#mce_0_ifr >> internal:control=enter-frame >> body#tinymce
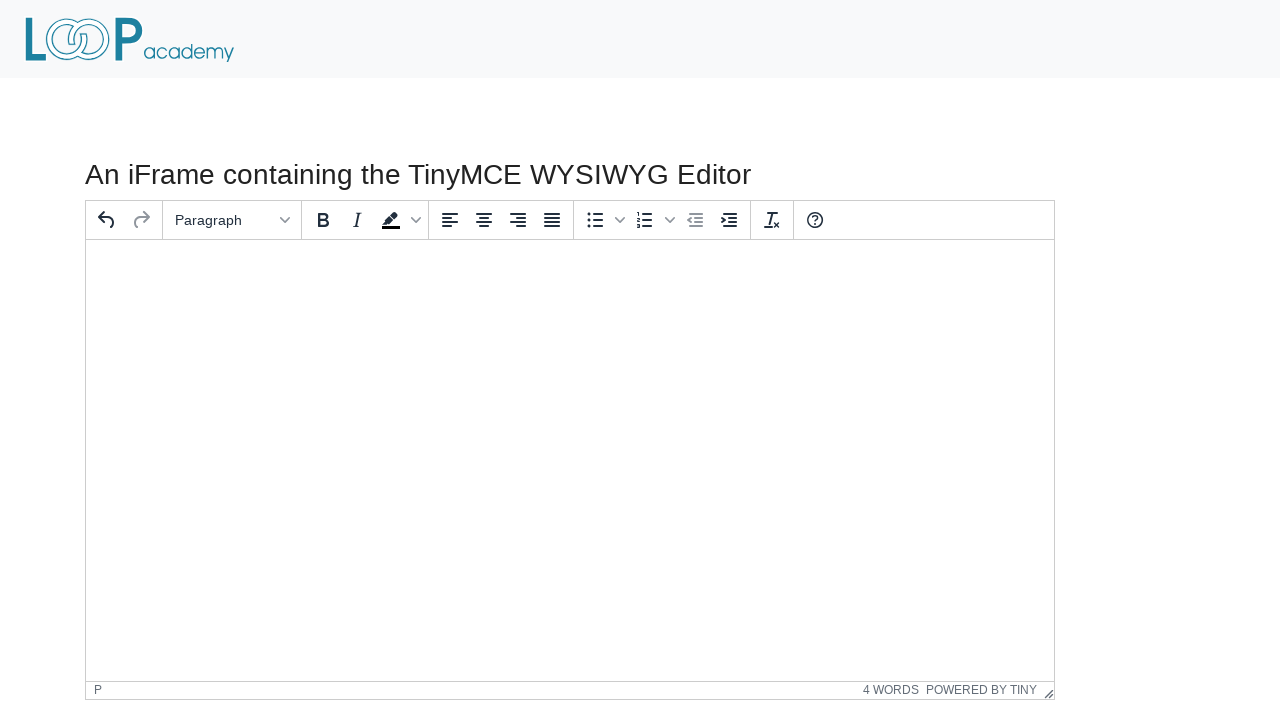

Entered 'Loop Academy' text into TinyMCE editor on iframe#mce_0_ifr >> internal:control=enter-frame >> body#tinymce
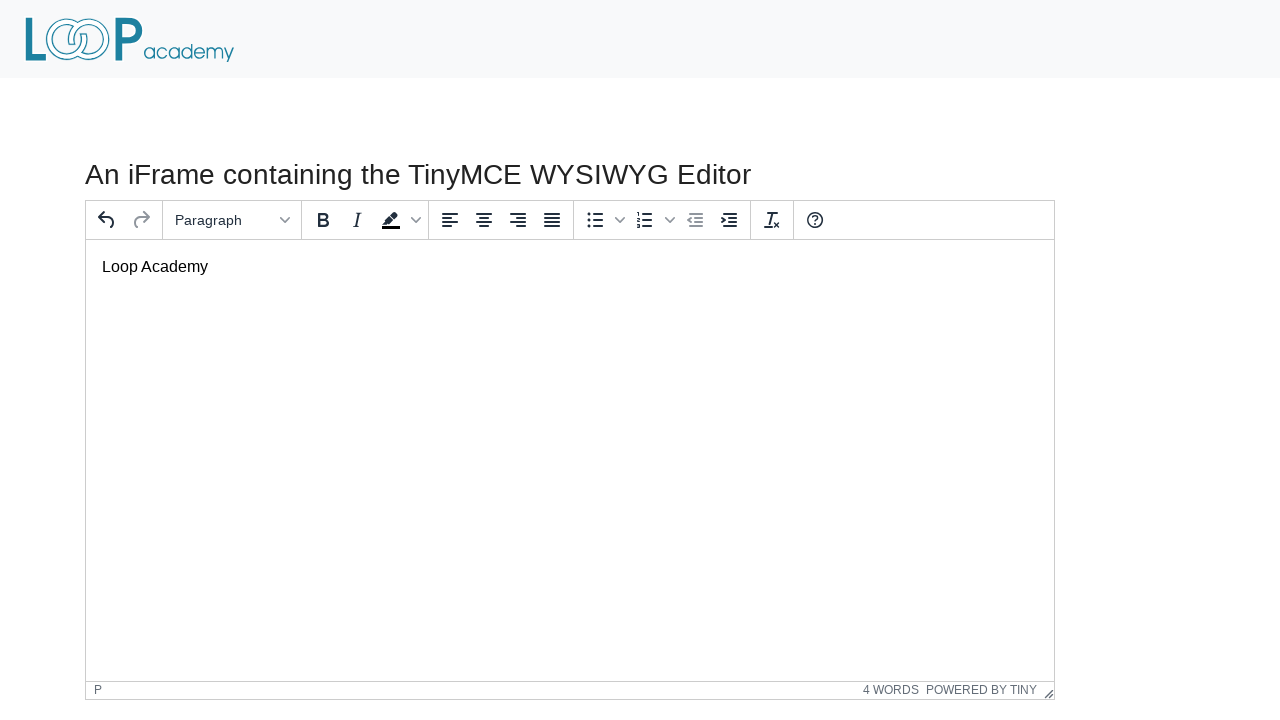

Verified TinyMCE body is visible in iframe
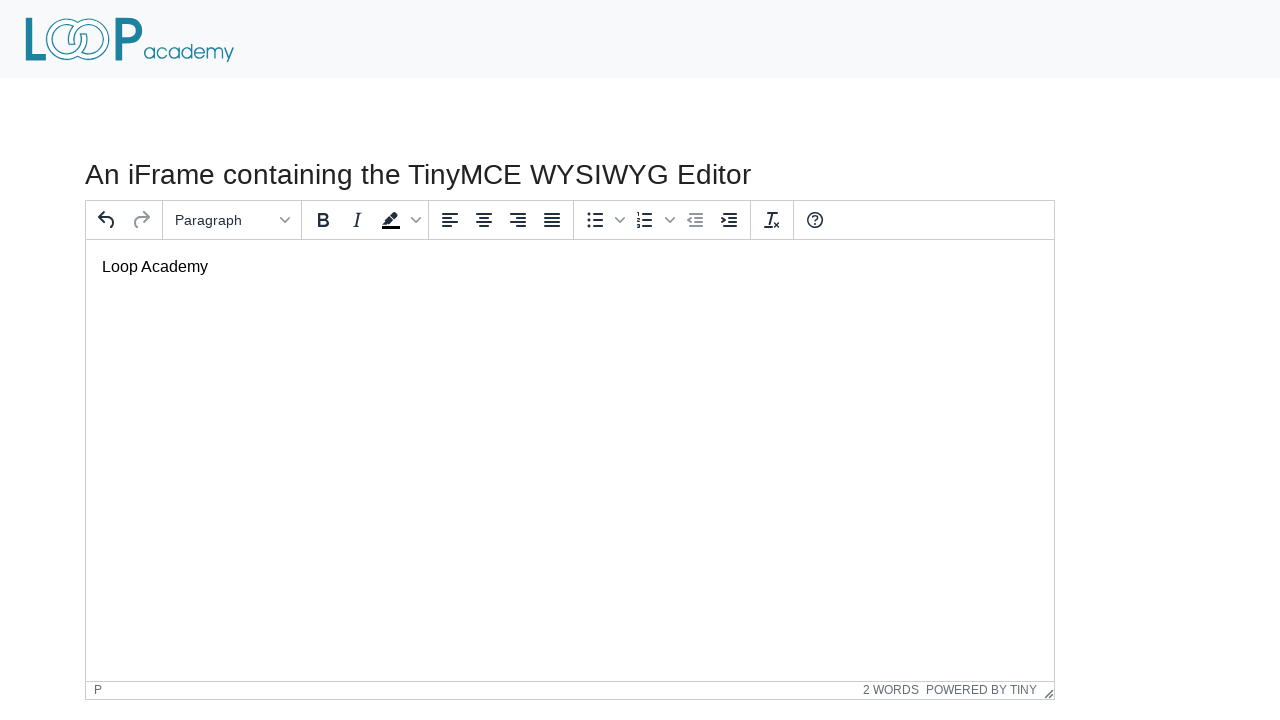

Verified h3 header text is visible on parent frame
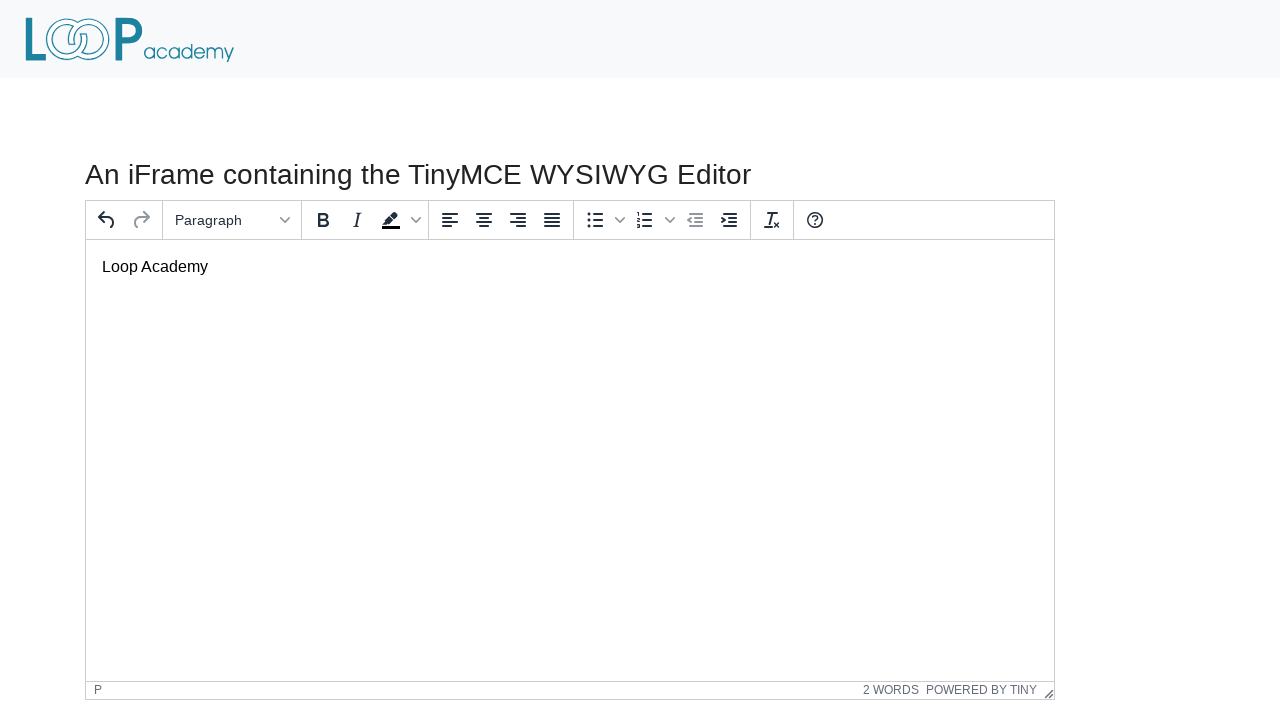

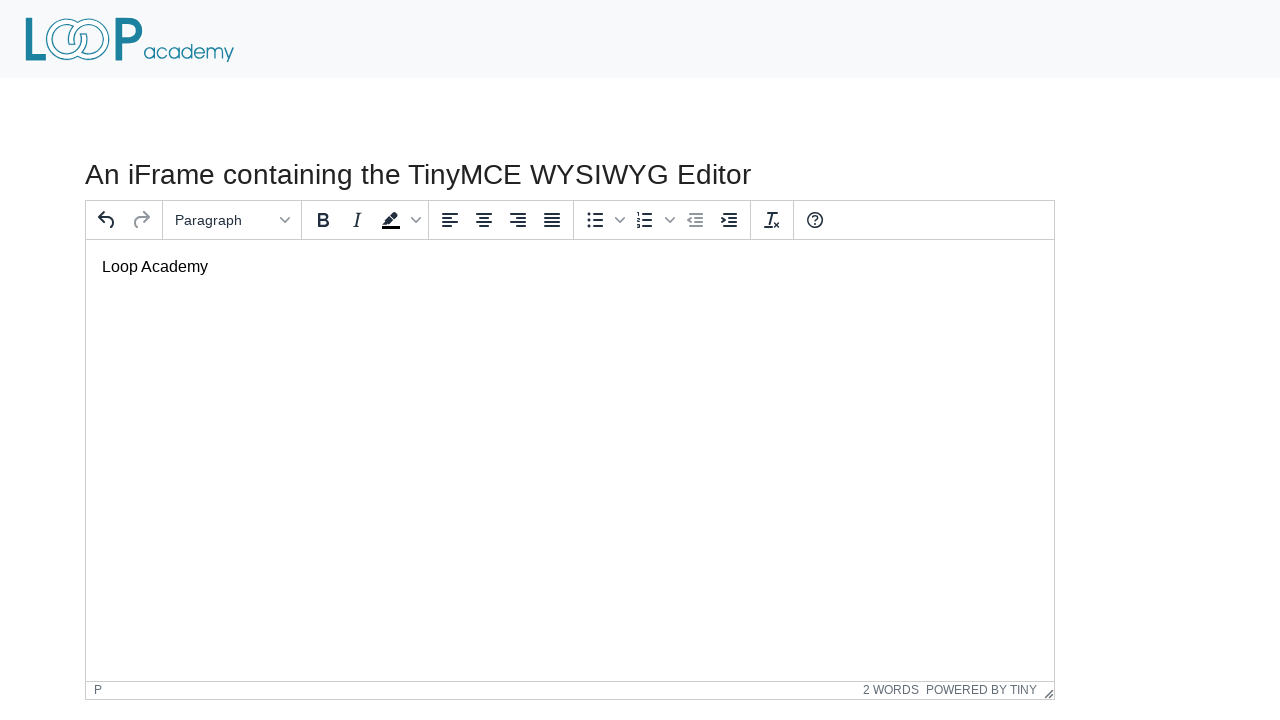